Tests editing a todo item by double-clicking and entering new text

Starting URL: https://demo.playwright.dev/todomvc

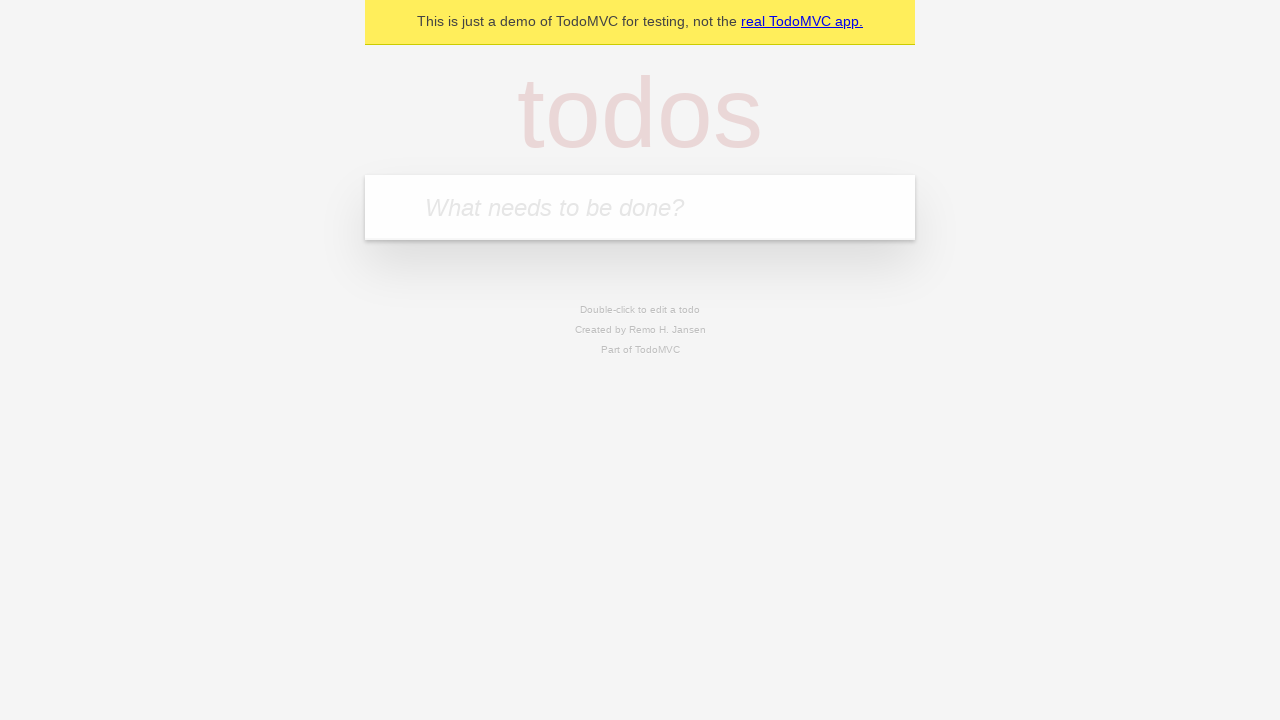

Filled todo input with 'buy some cheese2' on internal:attr=[placeholder="What needs to be done?"i]
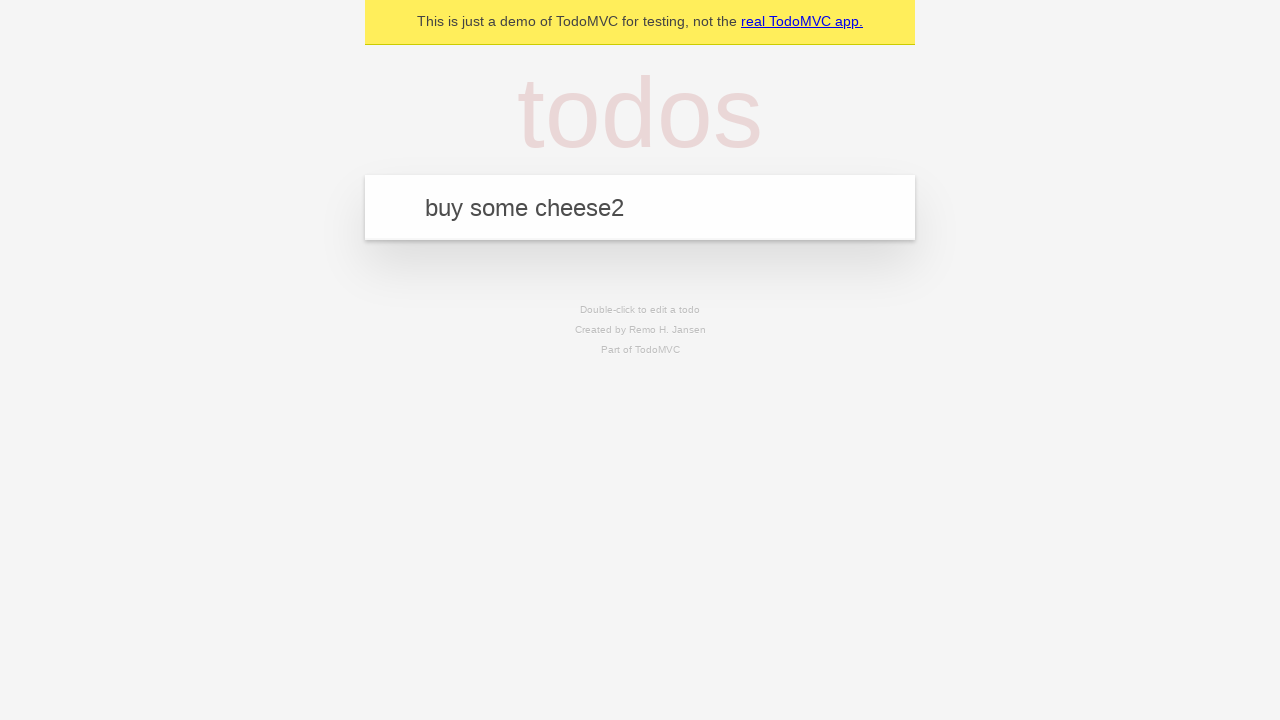

Pressed Enter to create first todo on internal:attr=[placeholder="What needs to be done?"i]
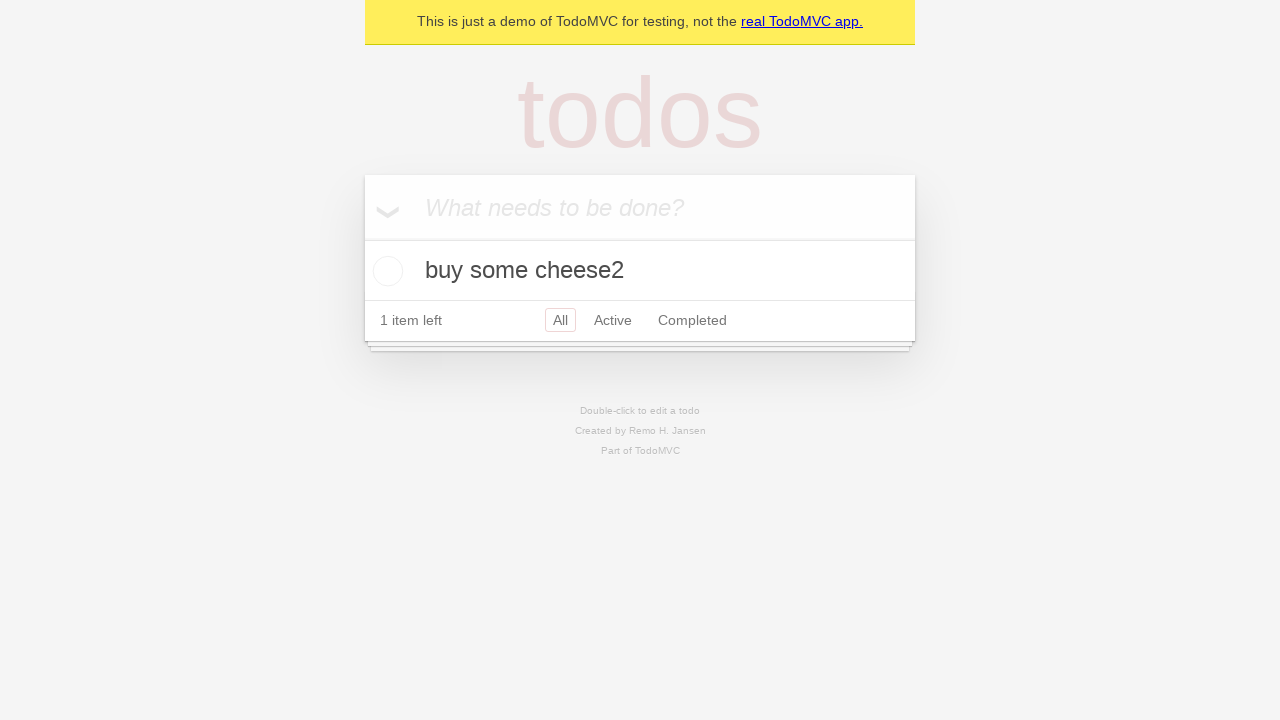

Filled todo input with 'feed the cat' on internal:attr=[placeholder="What needs to be done?"i]
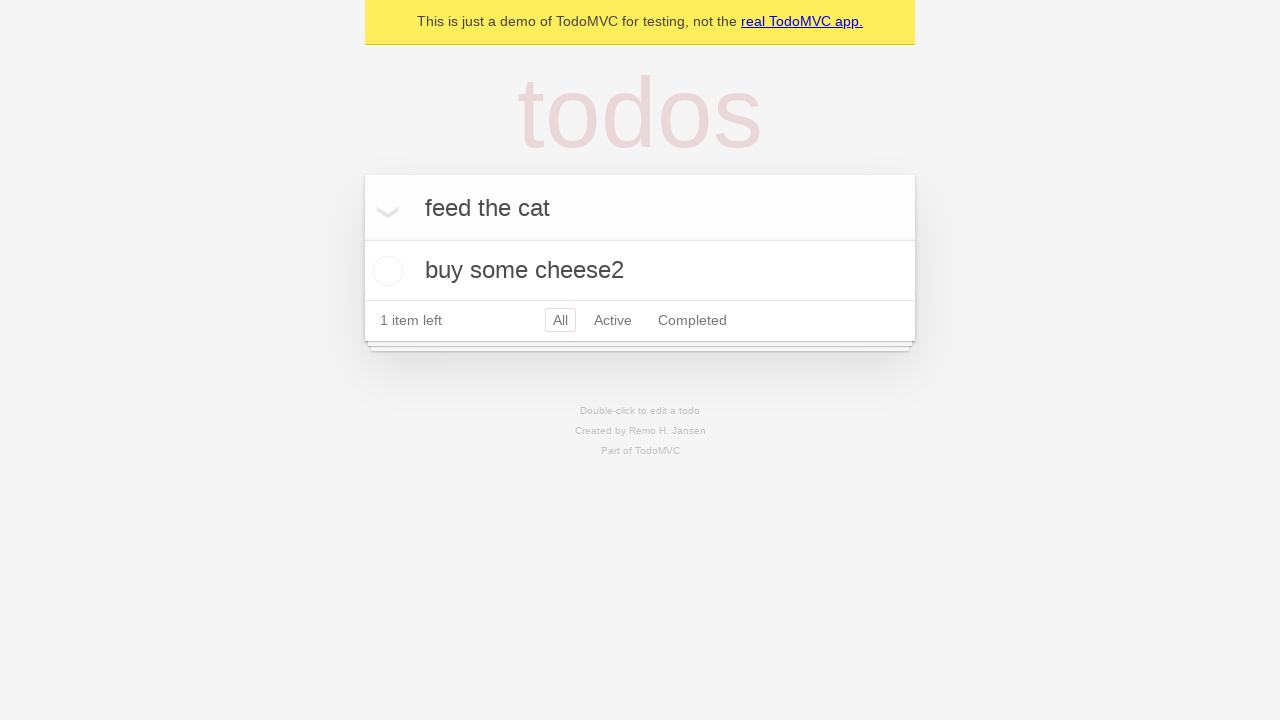

Pressed Enter to create second todo on internal:attr=[placeholder="What needs to be done?"i]
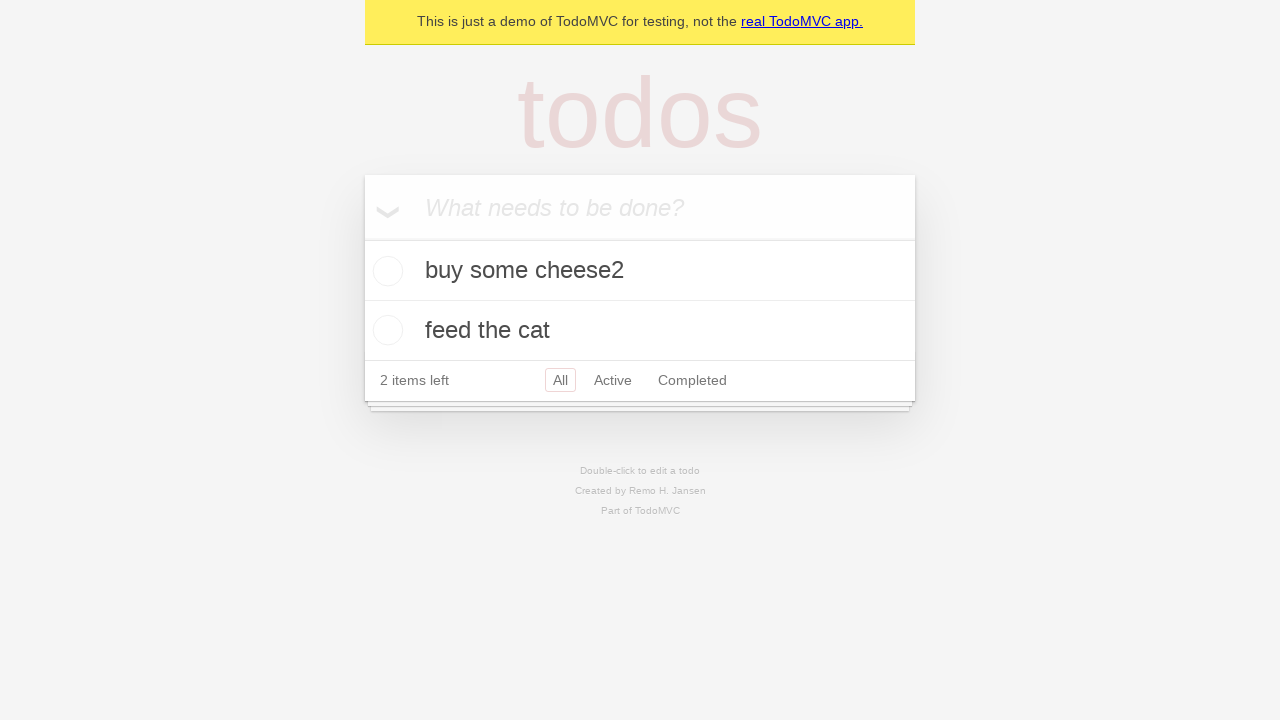

Filled todo input with 'book a doctors appointment' on internal:attr=[placeholder="What needs to be done?"i]
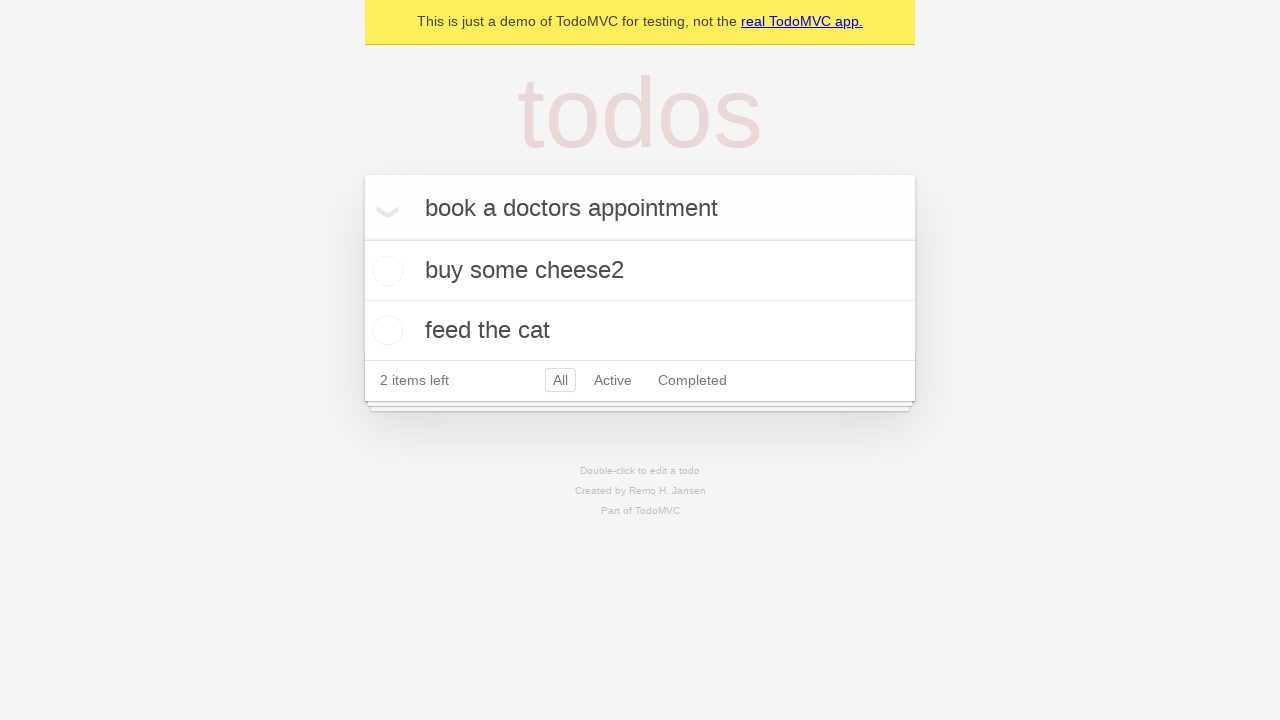

Pressed Enter to create third todo on internal:attr=[placeholder="What needs to be done?"i]
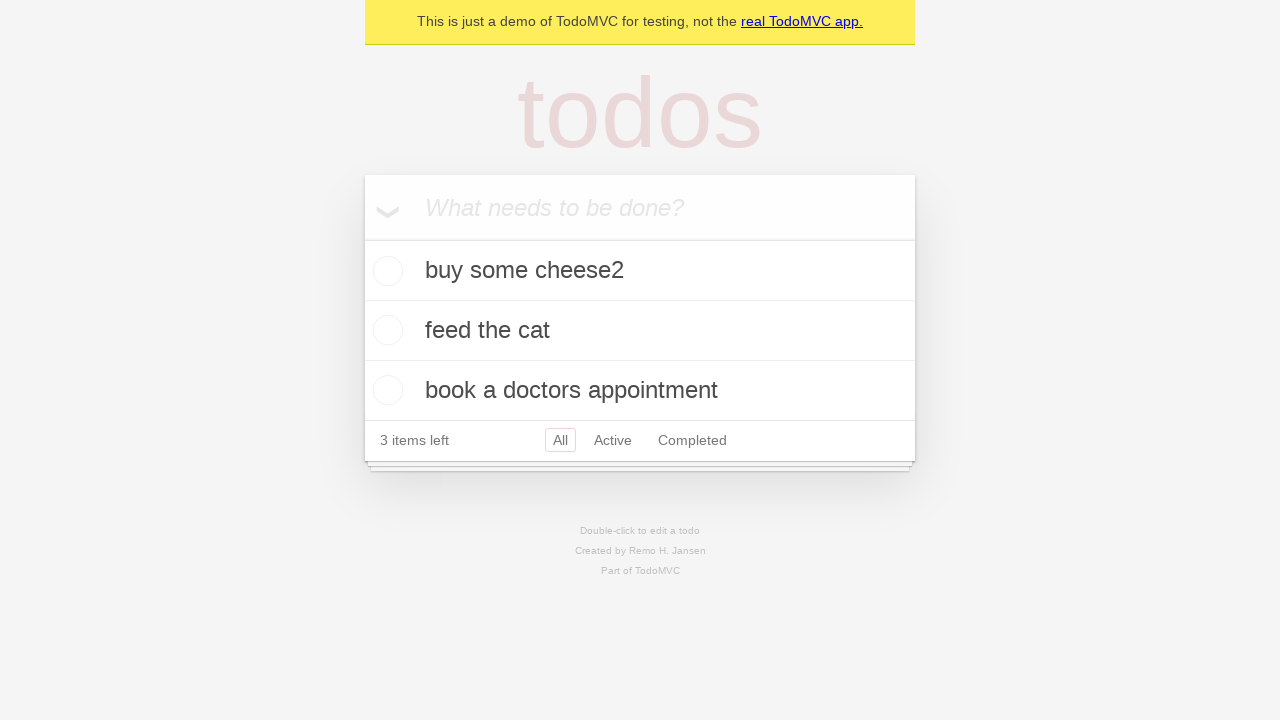

Located all todo items
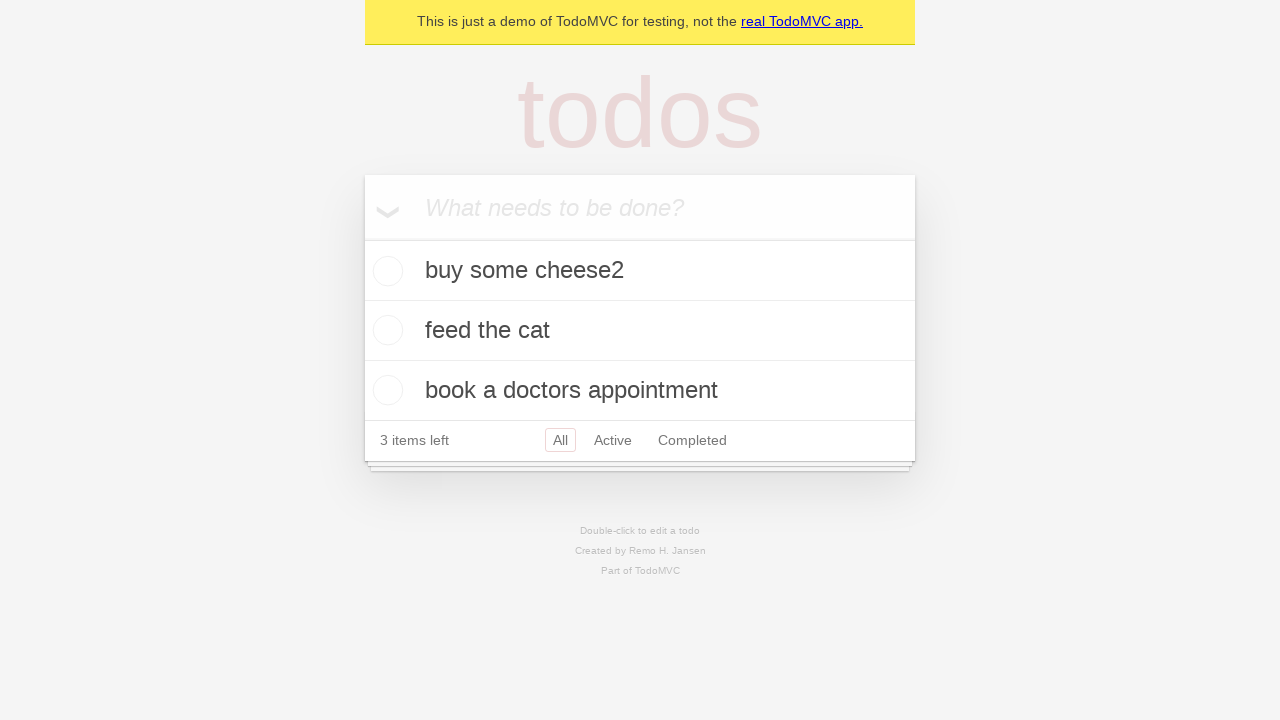

Selected second todo item
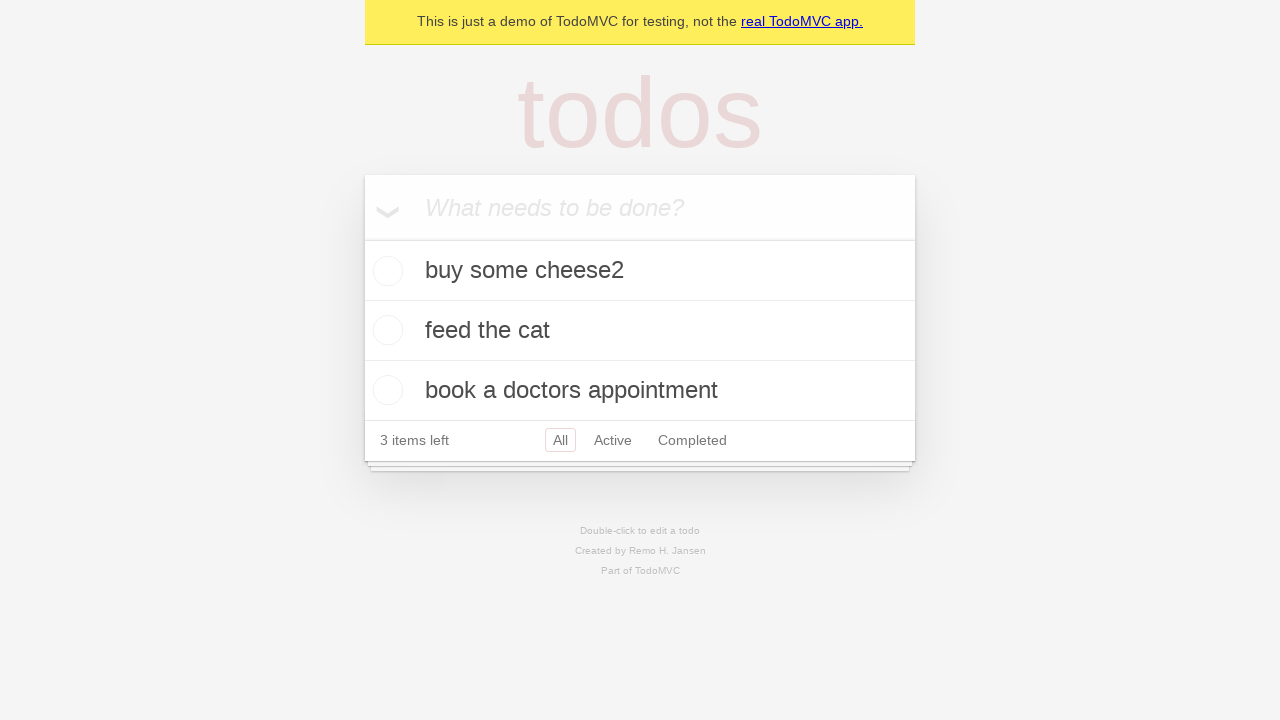

Double-clicked second todo to enter edit mode at (640, 331) on internal:testid=[data-testid="todo-item"s] >> nth=1
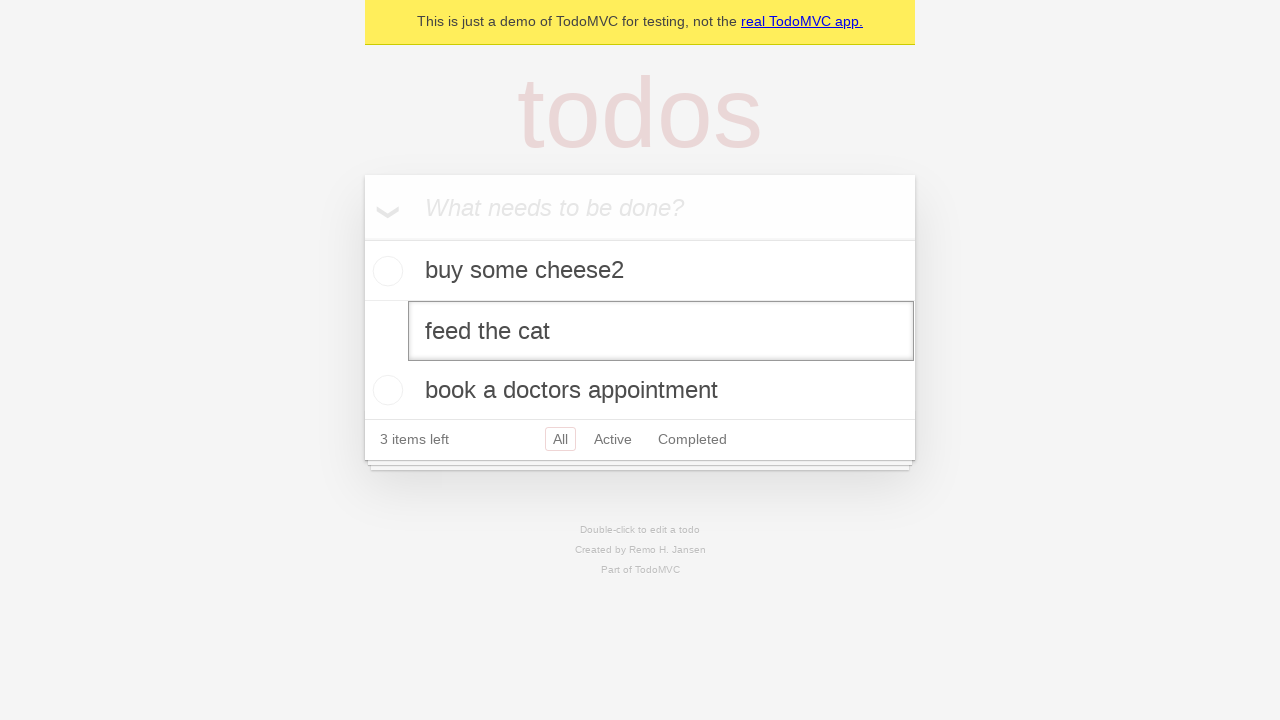

Filled edit textbox with 'buy some sausages' on internal:testid=[data-testid="todo-item"s] >> nth=1 >> internal:role=textbox[nam
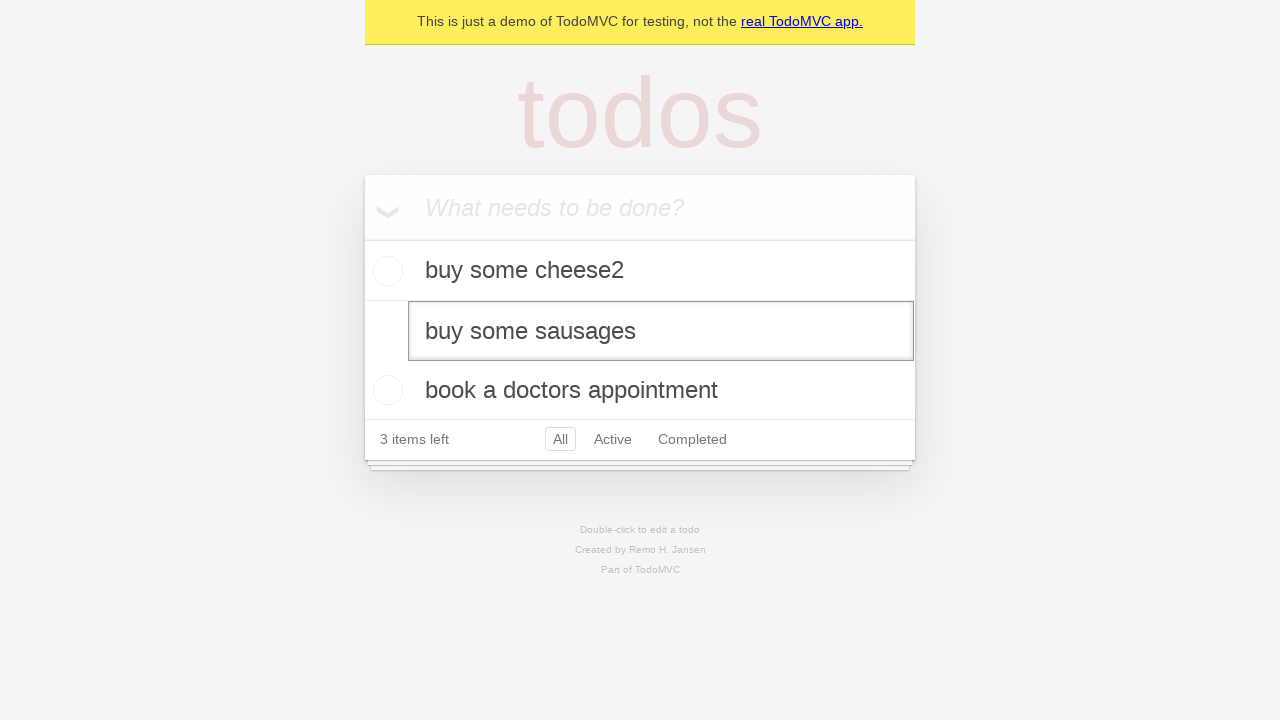

Pressed Enter to confirm todo edit on internal:testid=[data-testid="todo-item"s] >> nth=1 >> internal:role=textbox[nam
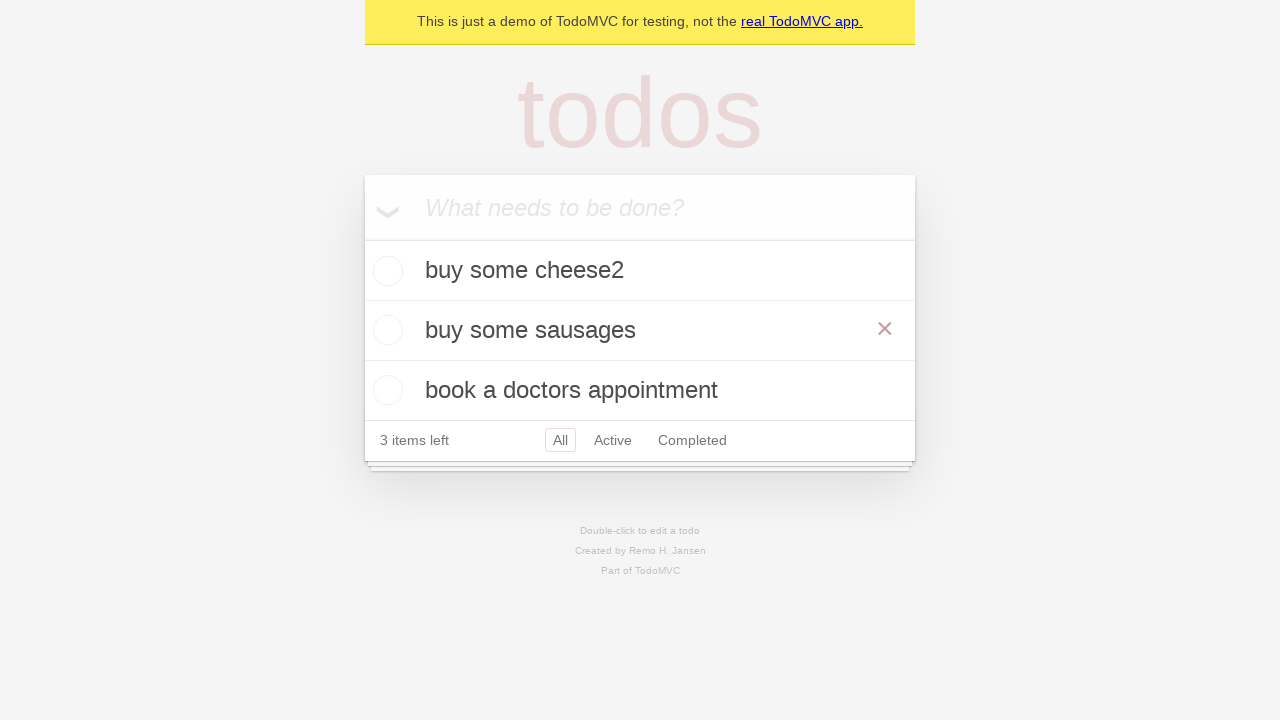

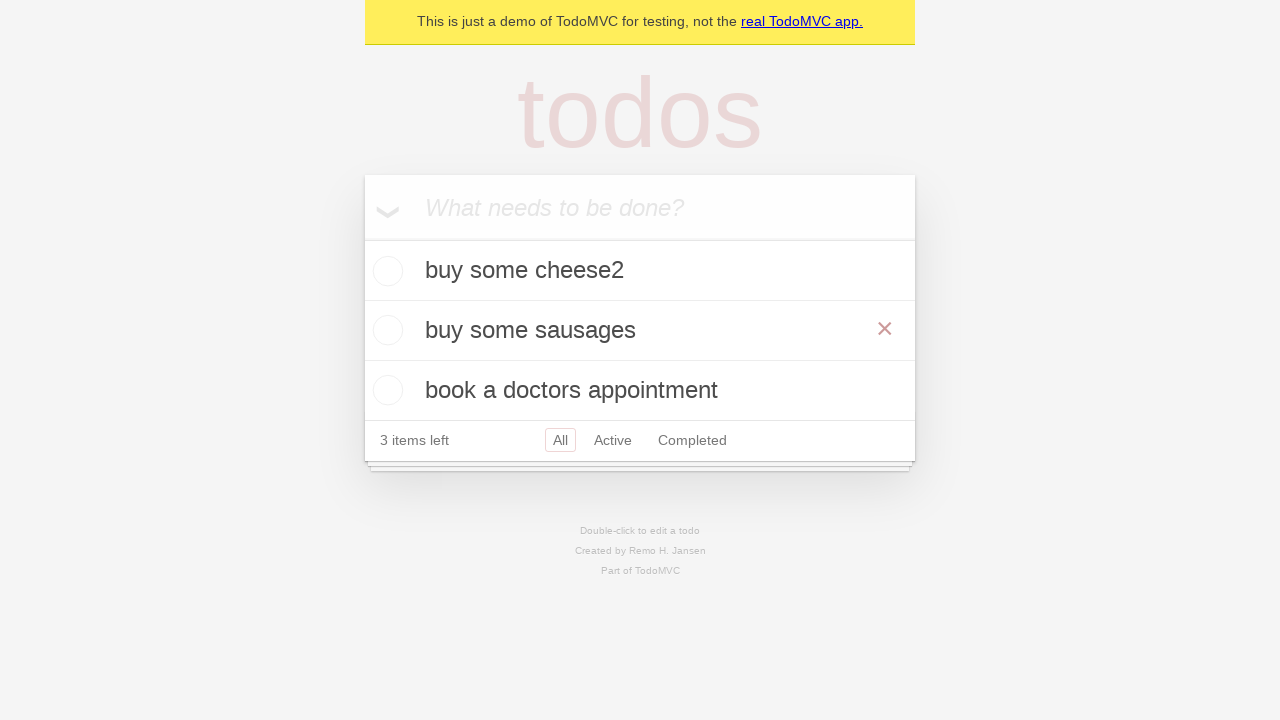